Opens the L'Etoile website and verifies that the page title matches the expected value "L'Etoile"

Starting URL: https://www.letu.ru/

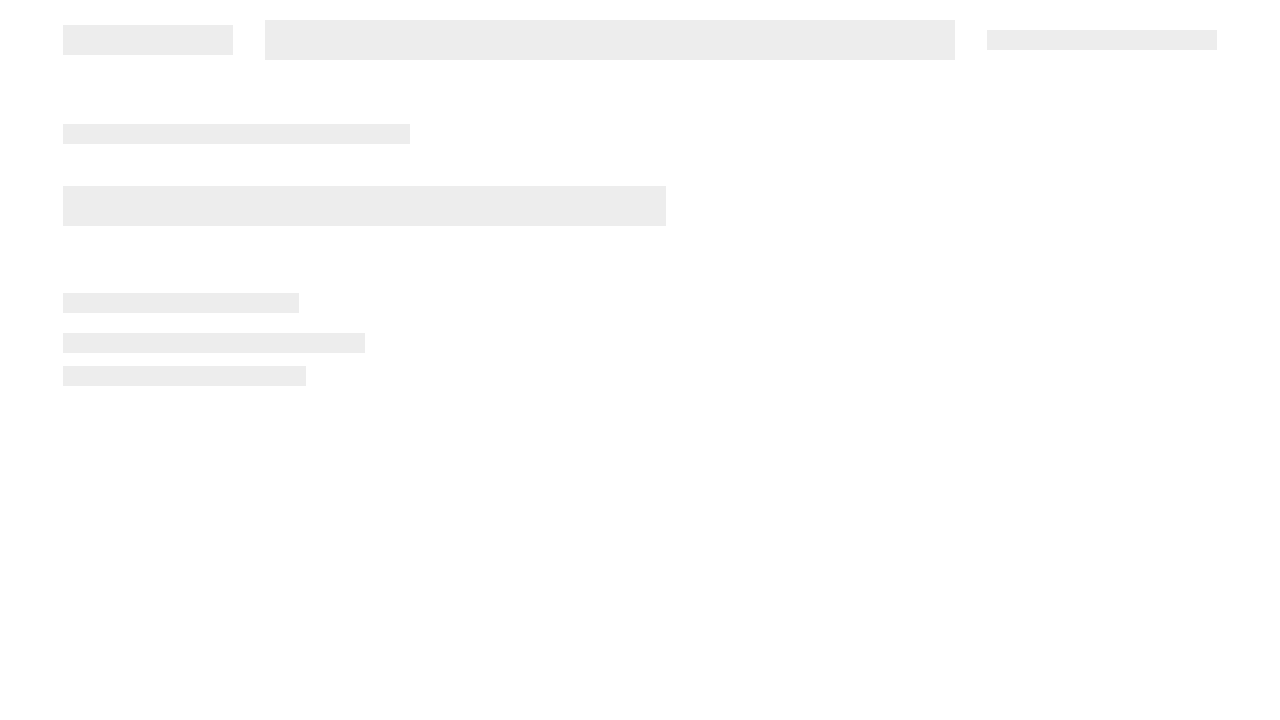

Waited for page to load with domcontentloaded state
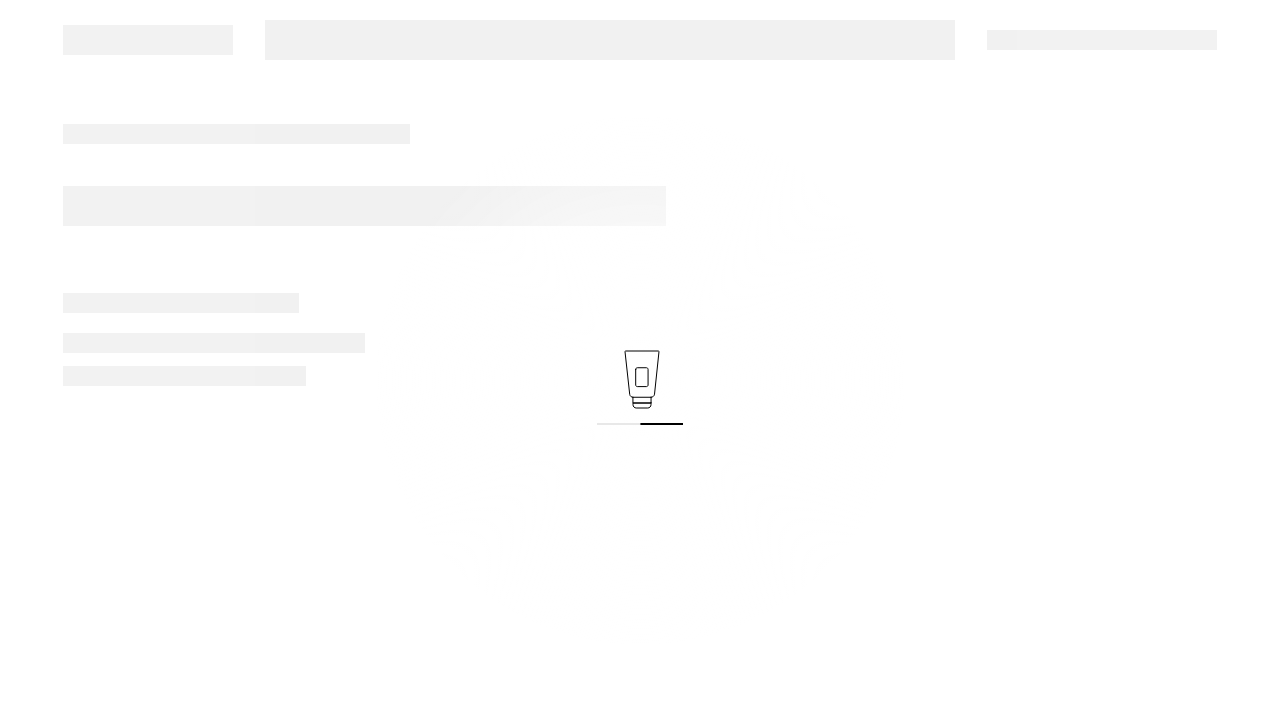

Retrieved page title
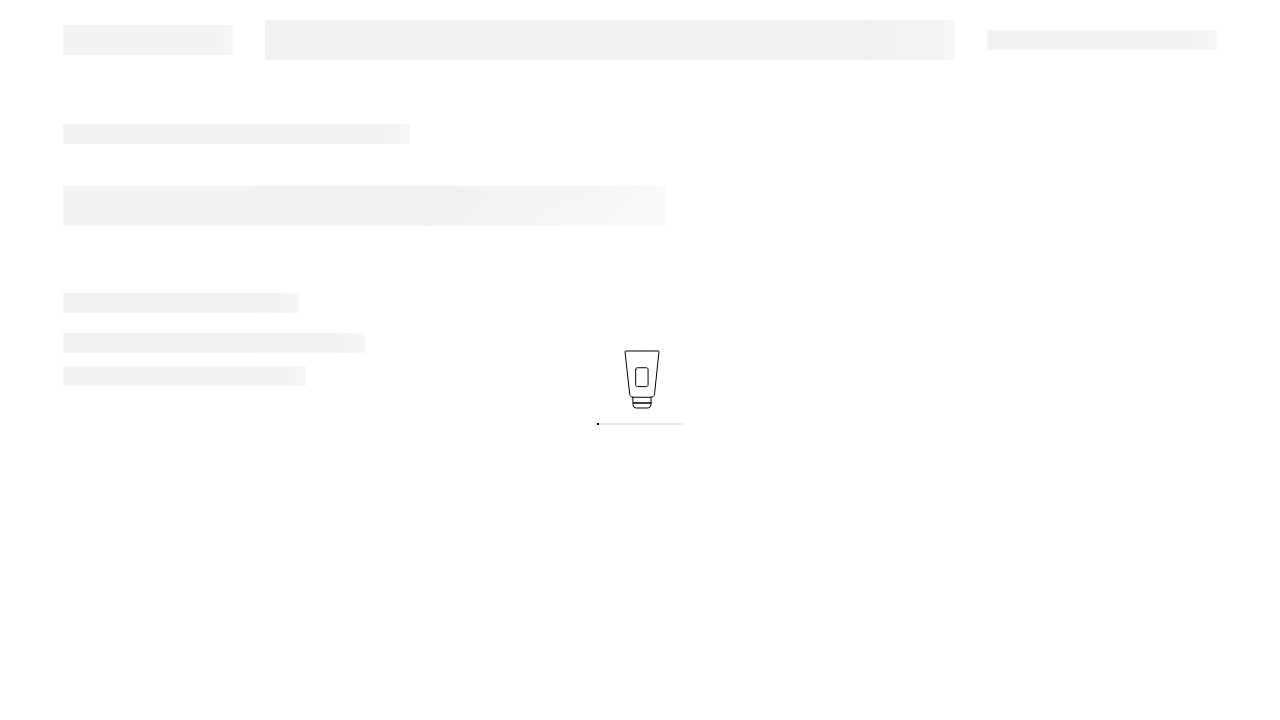

Verified page title matches expected value 'L'Etoile'
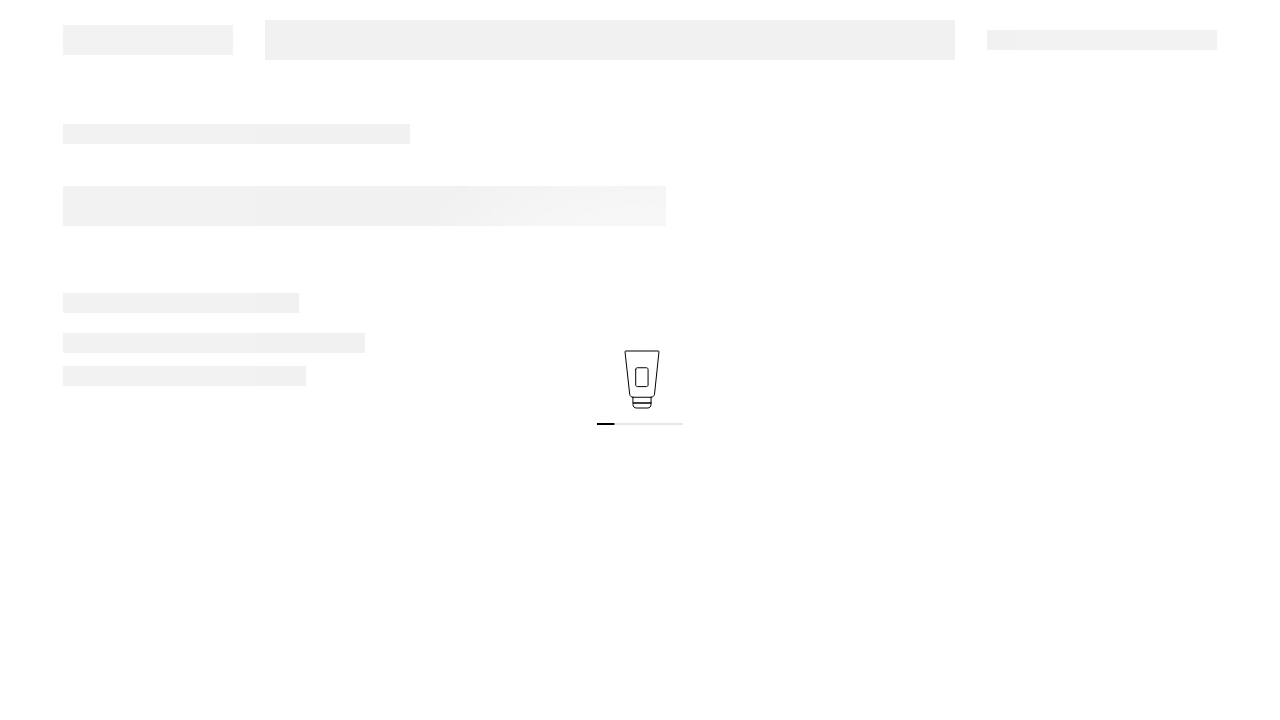

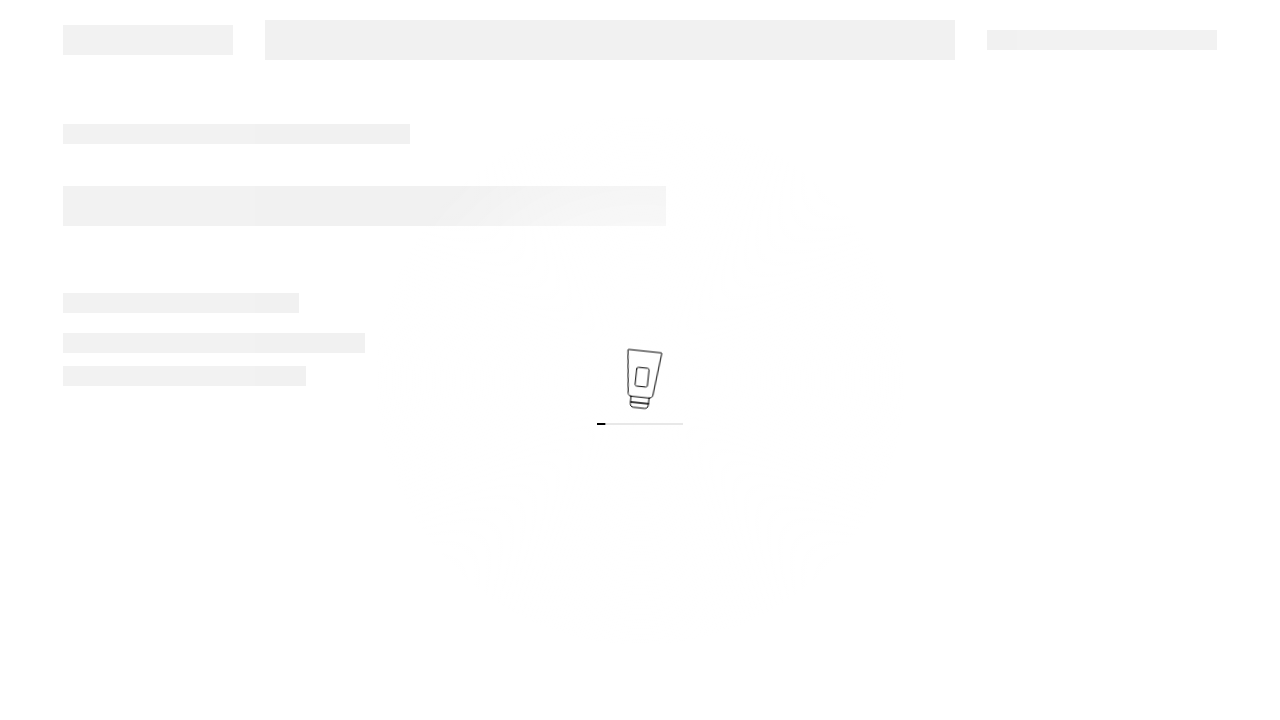